Tests scrolling functionality and validates the sum of table values matches the displayed total amount

Starting URL: https://rahulshettyacademy.com/AutomationPractice/

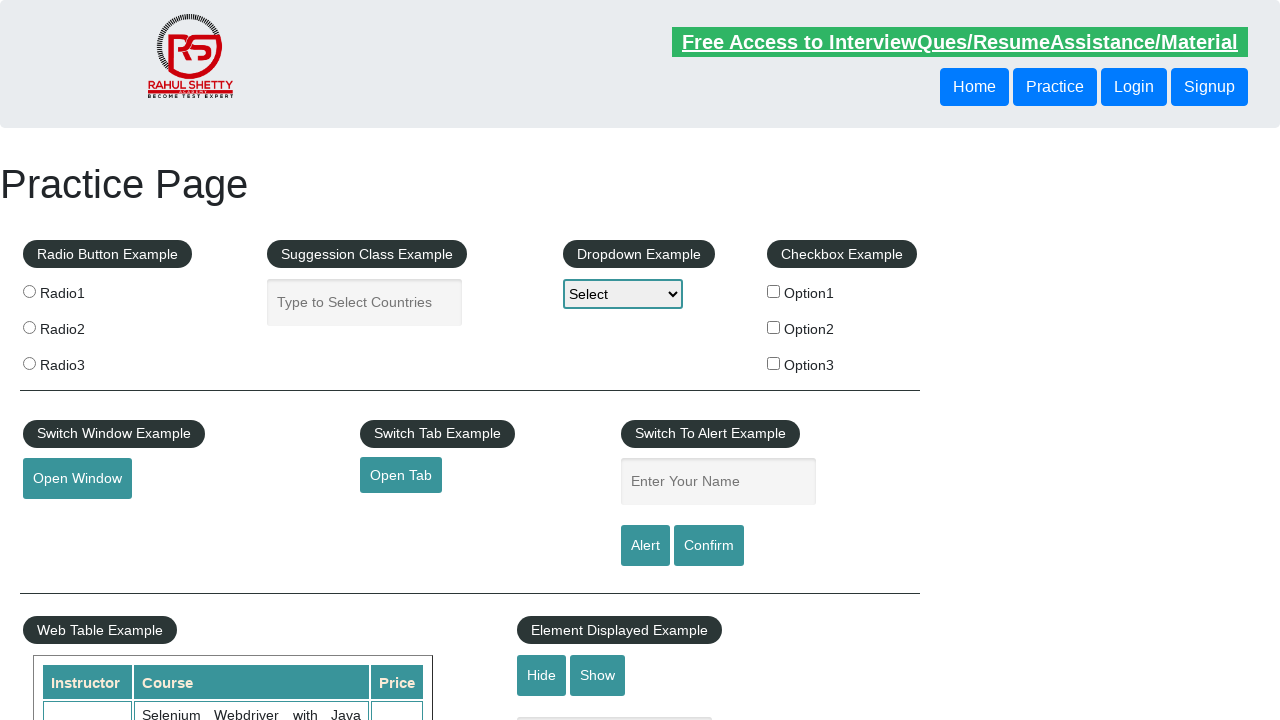

Scrolled down main window by 700 pixels
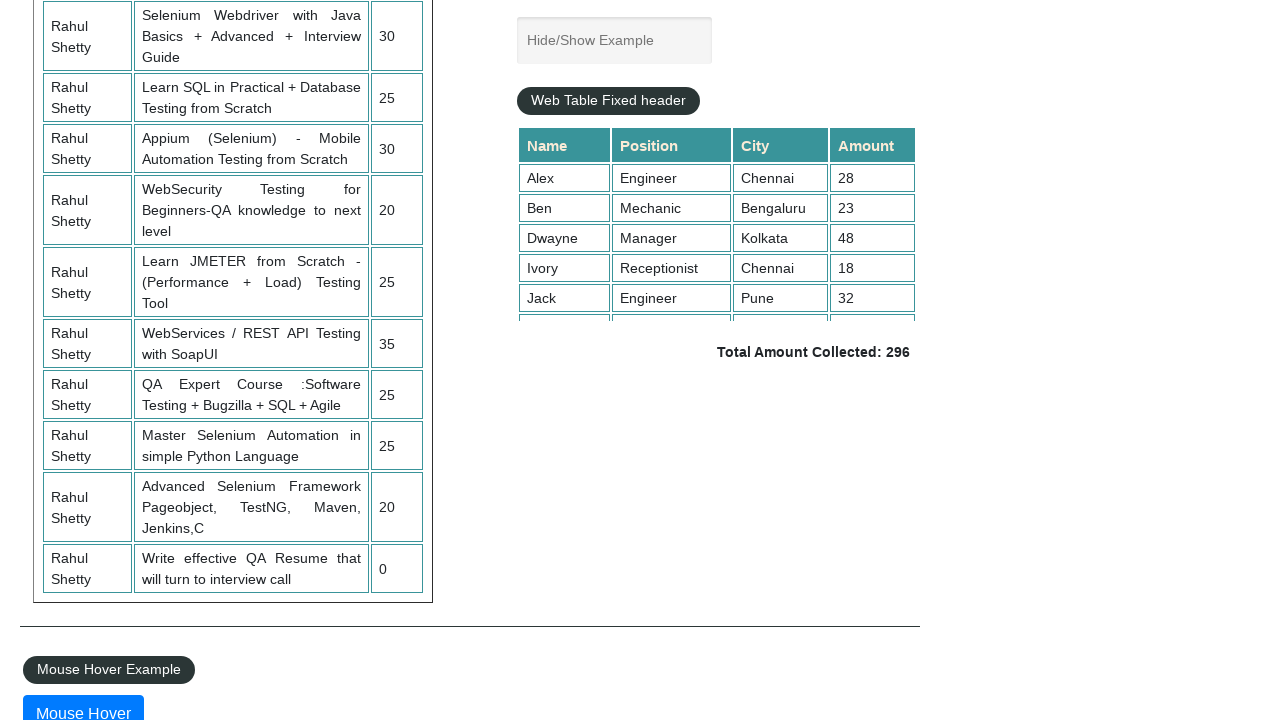

Scrolled table container to top position 4000
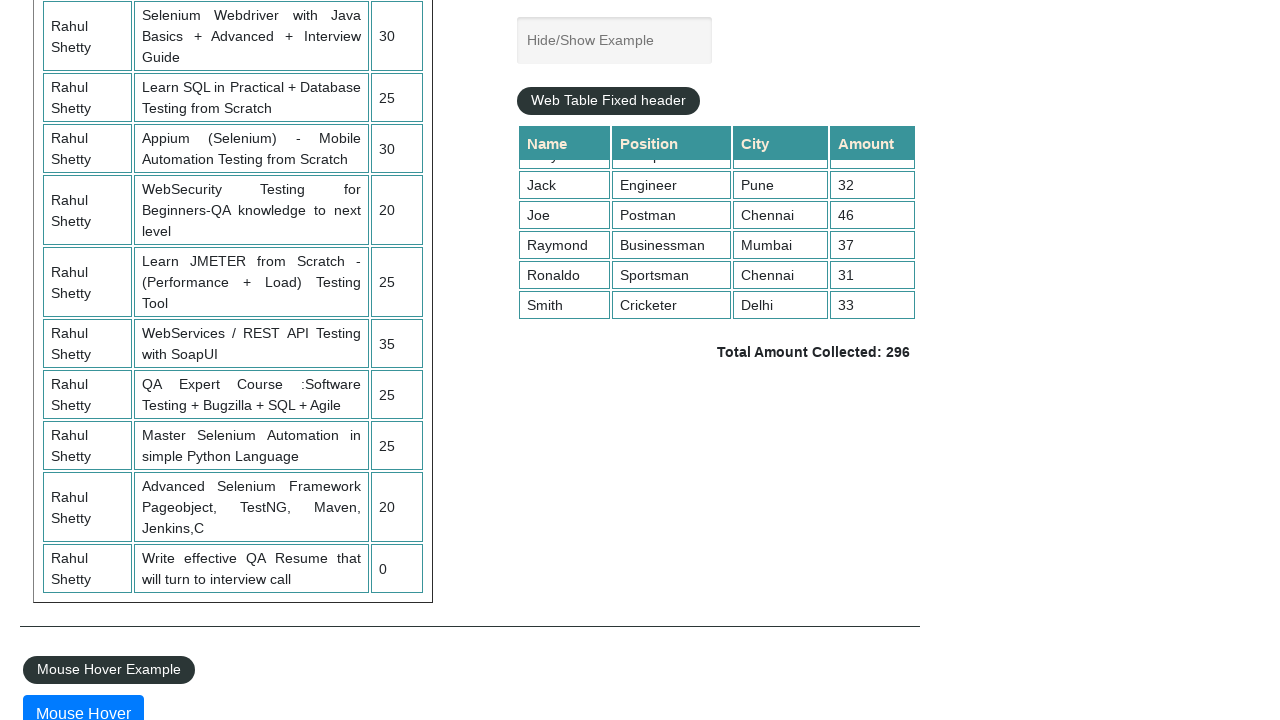

Retrieved all values from 4th column of table
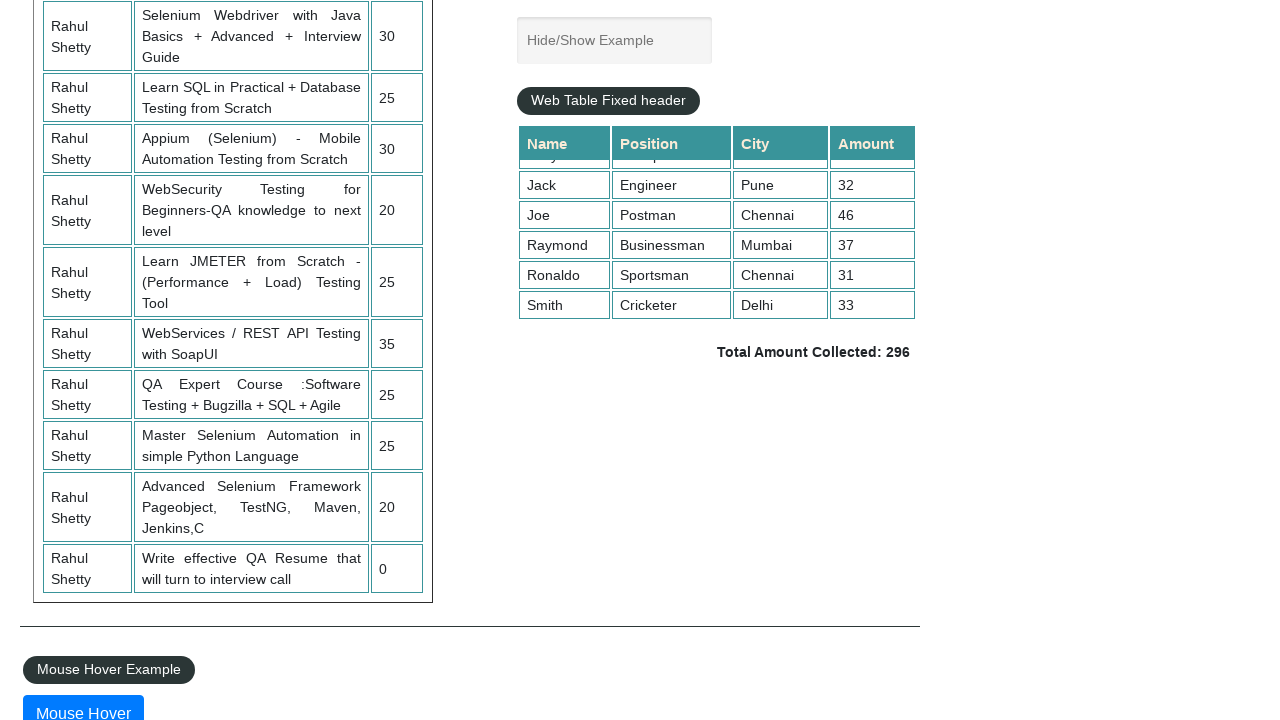

Calculated sum of table values: 296
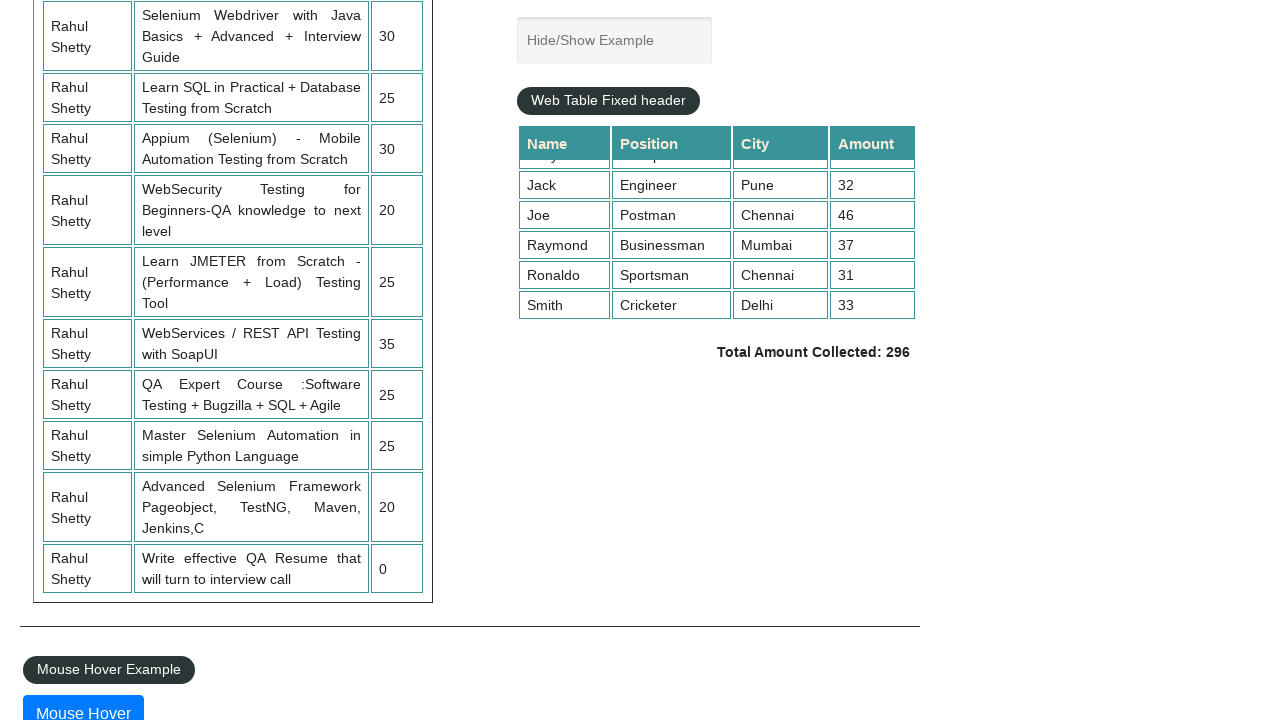

Retrieved displayed total amount text
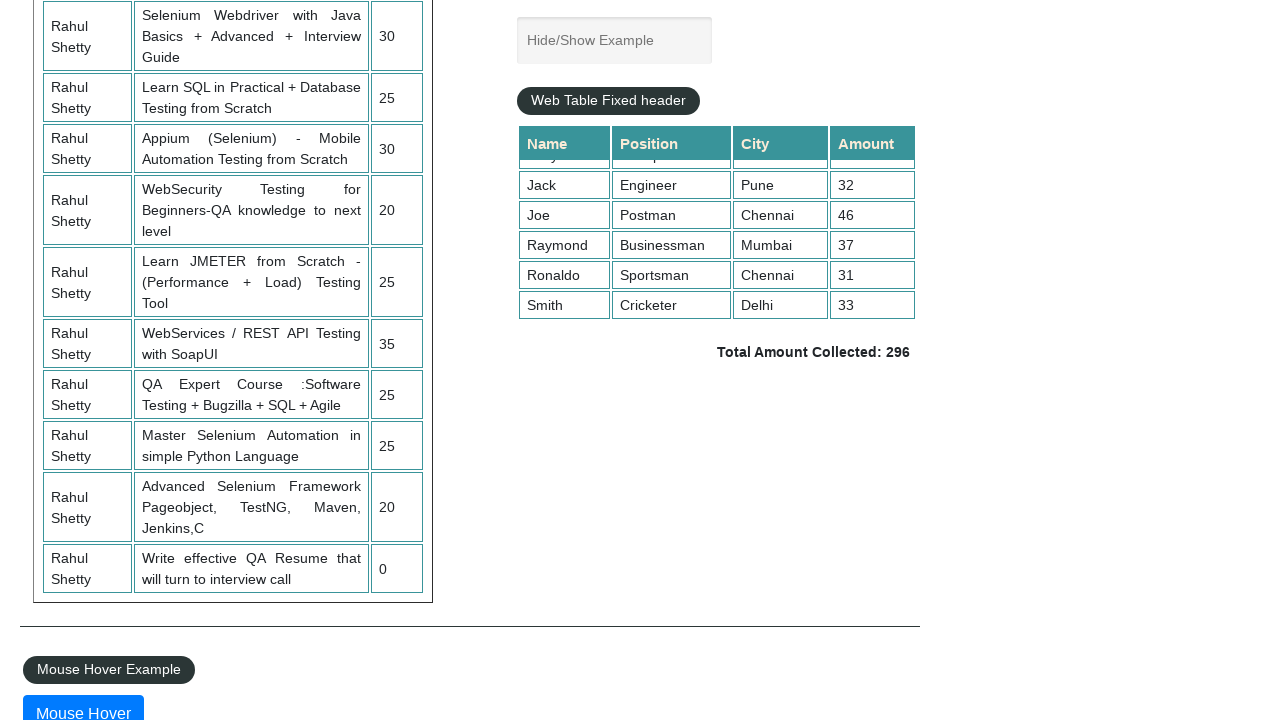

Parsed total amount from text: 296
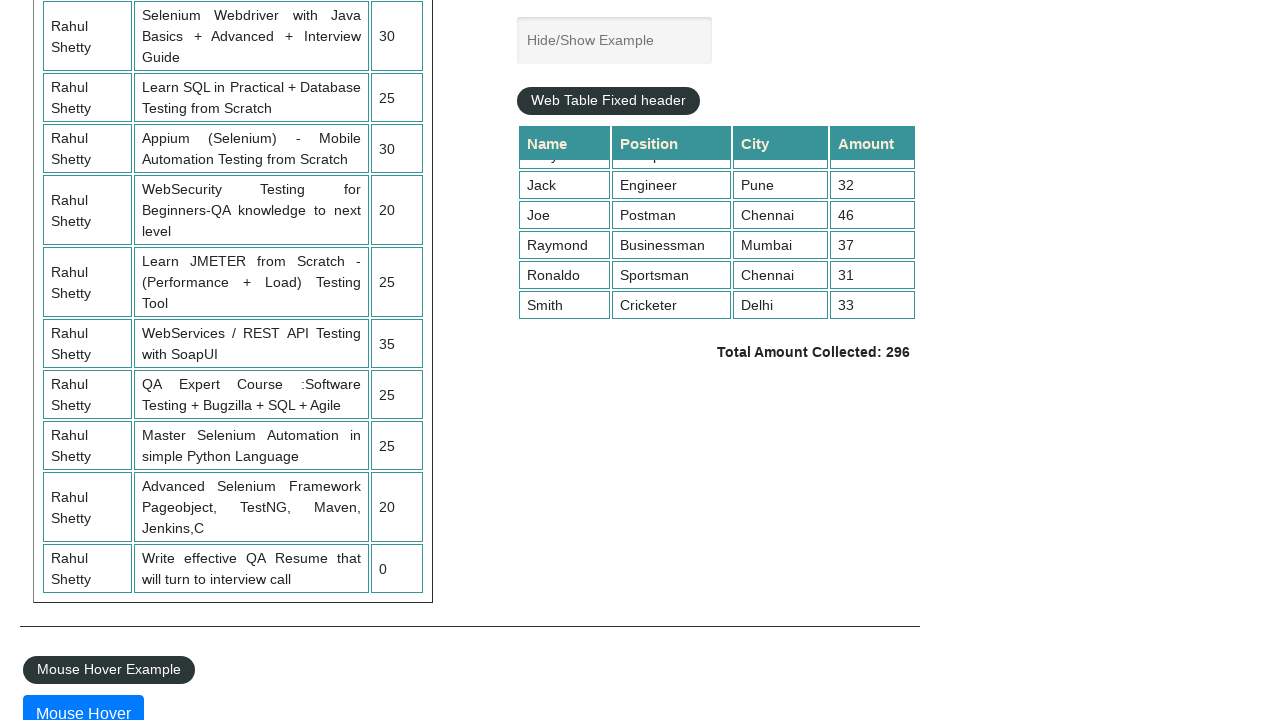

Verified sum 296 matches displayed total 296
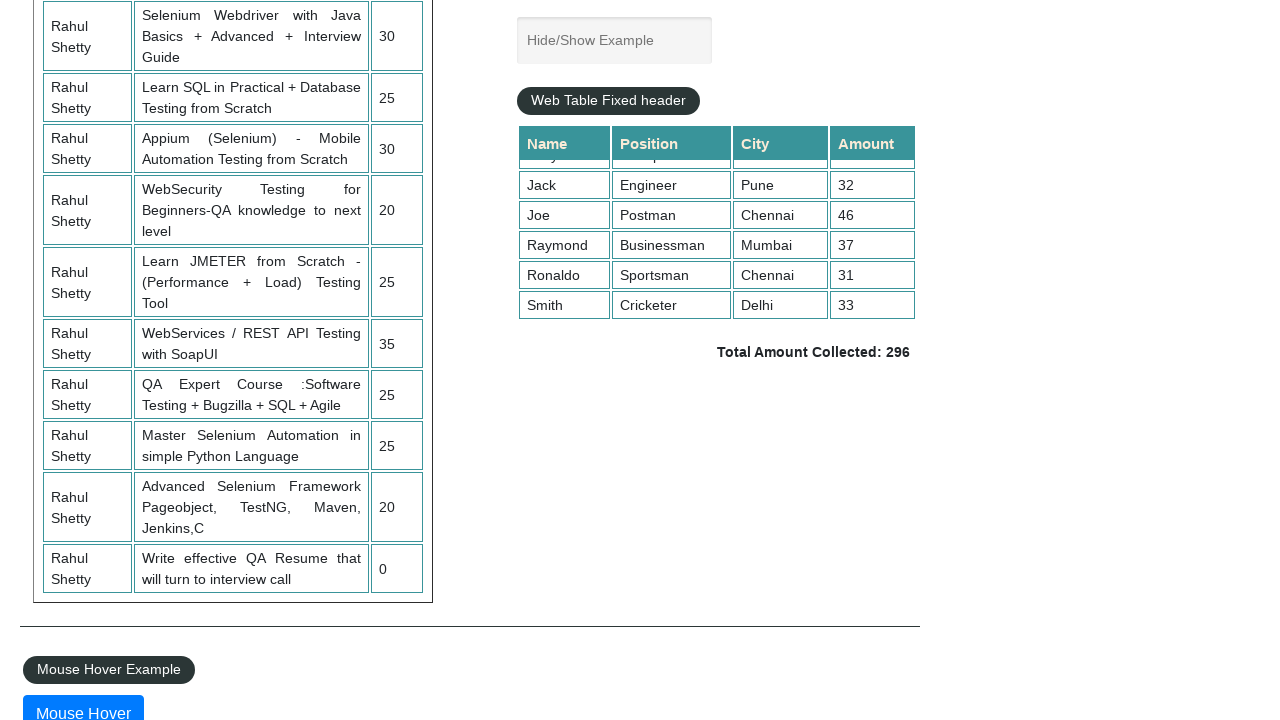

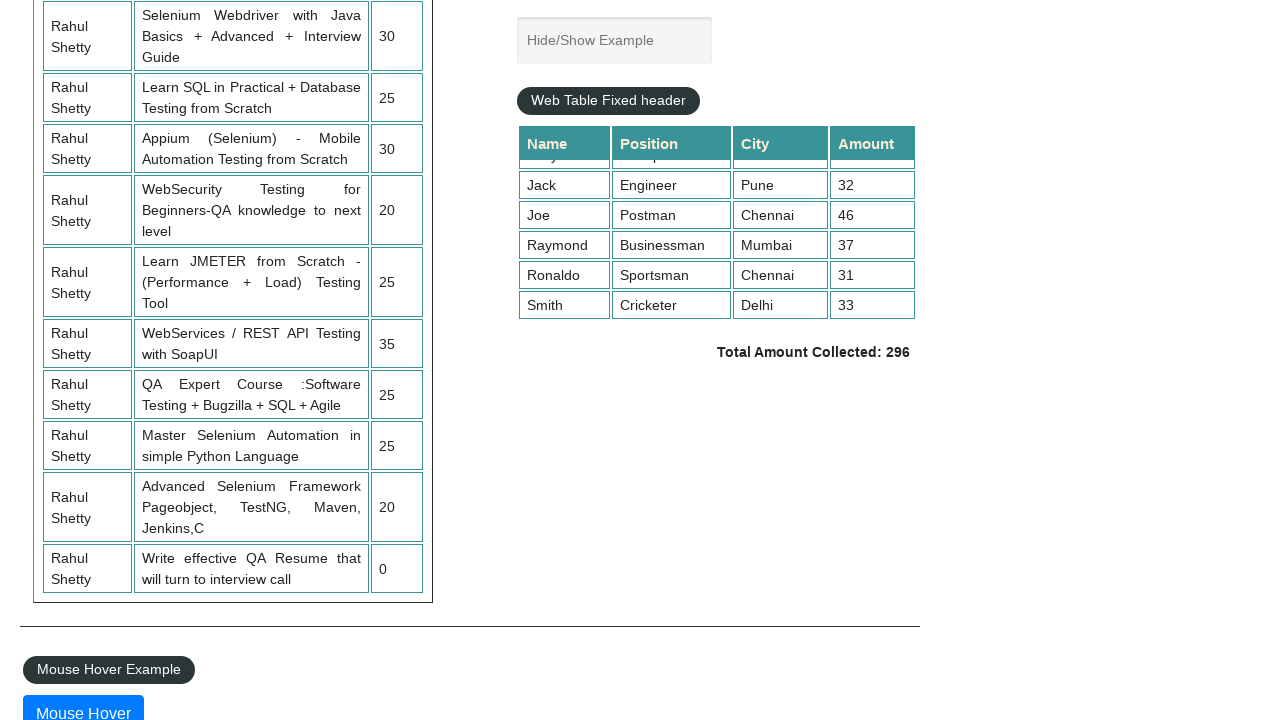